Tests clicking on navigation links based on element visibility. Checks for specific elements and clicks on Gallery if one is visible, Portfolio if another is visible, handling the case where elements may disappear on page refresh.

Starting URL: https://the-internet.herokuapp.com/disappearing_elements

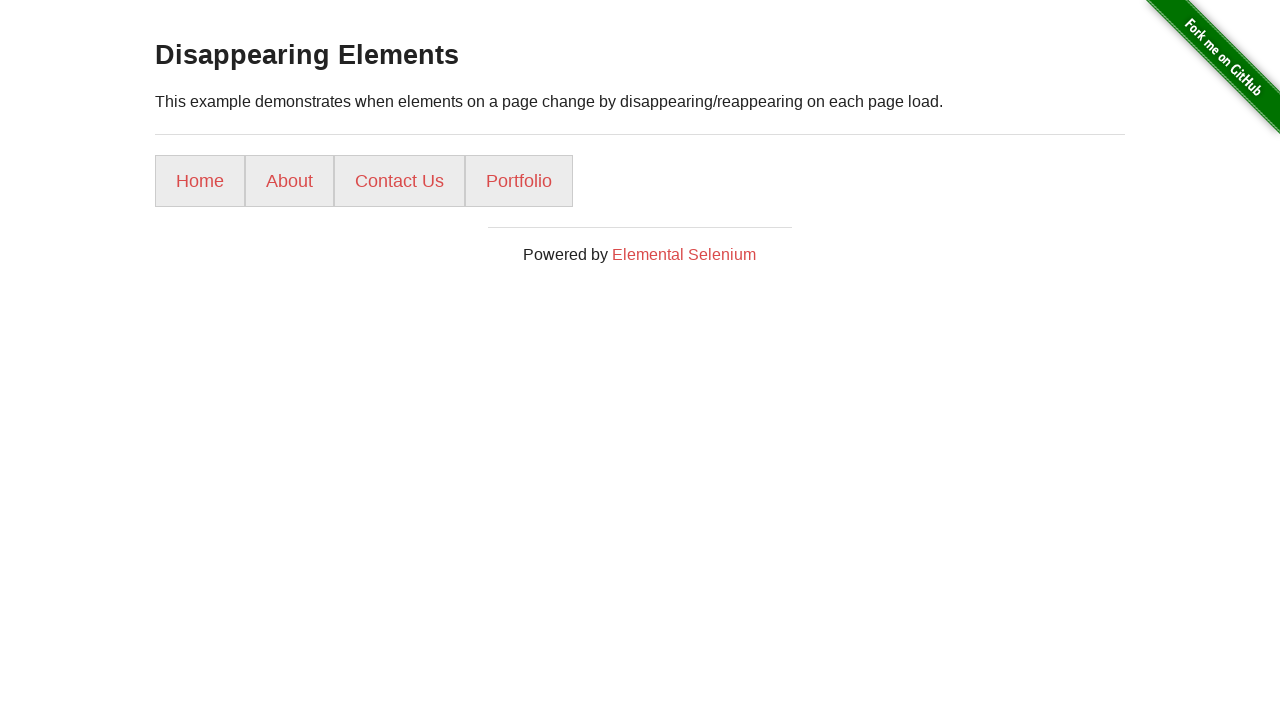

Located Gallery navigation link
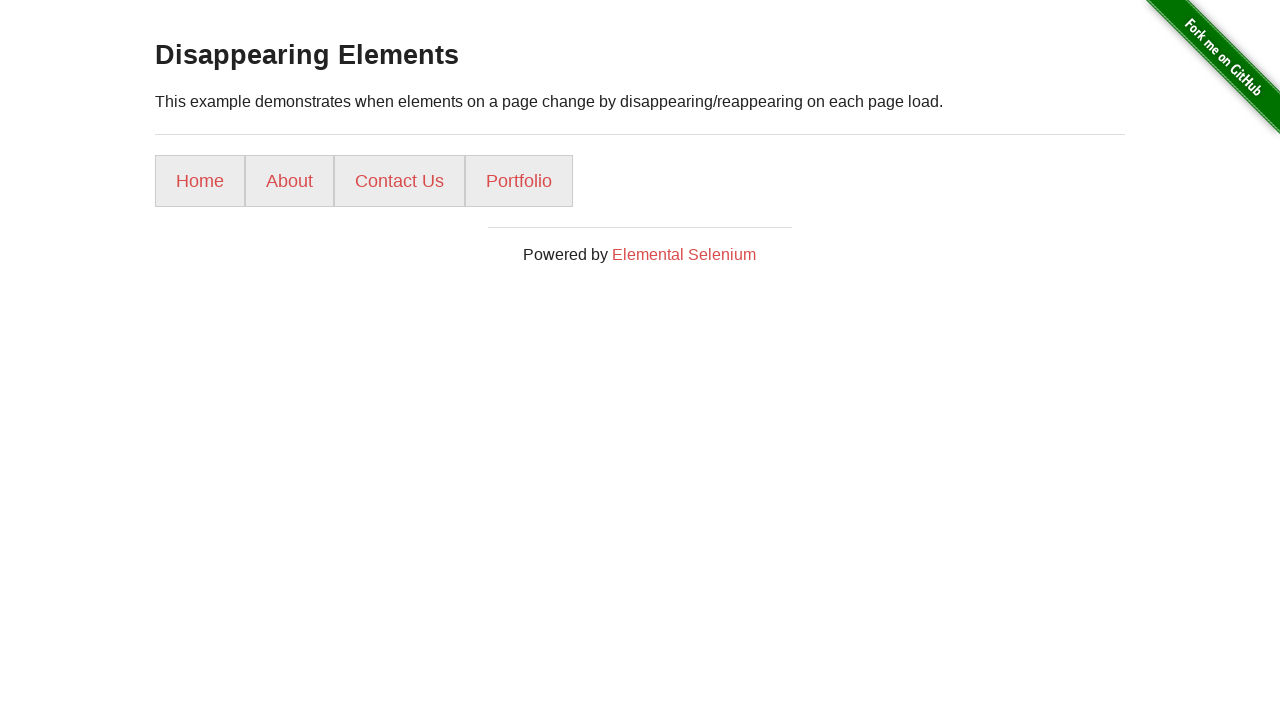

Located Portfolio navigation link
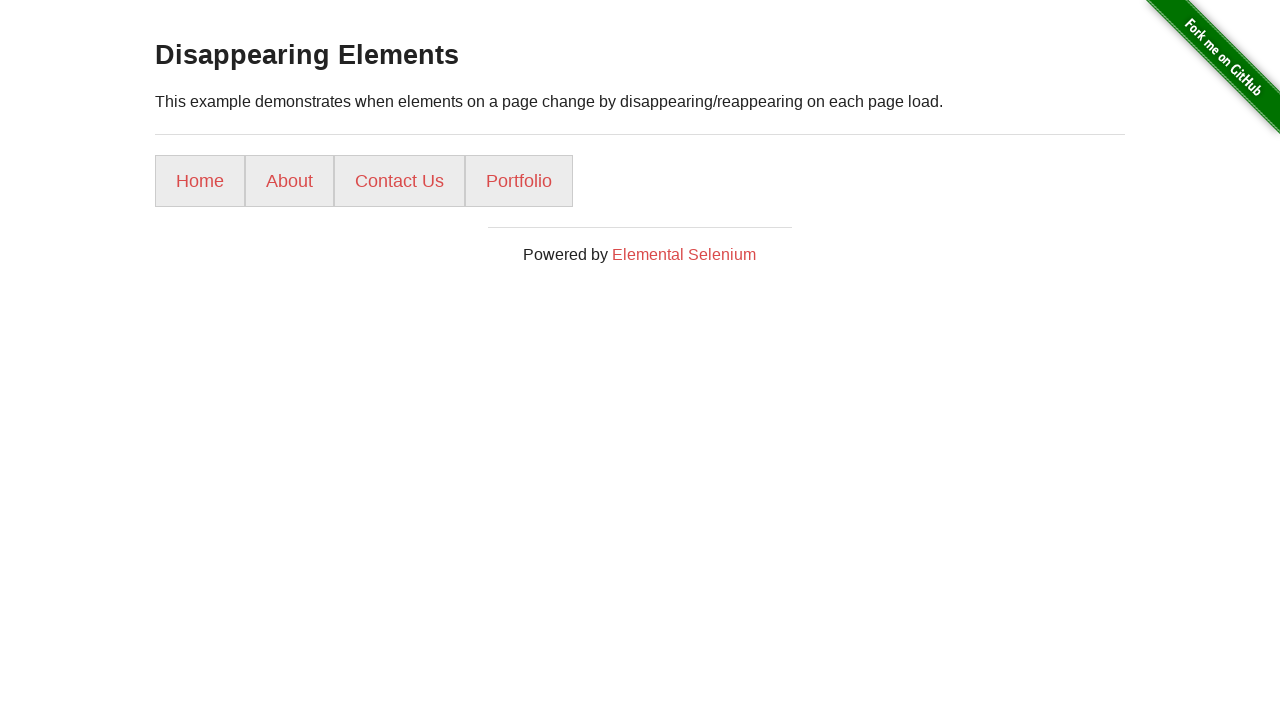

Portfolio link was visible and clicked at (519, 181) on internal:role=link[name="Portfolio"i]
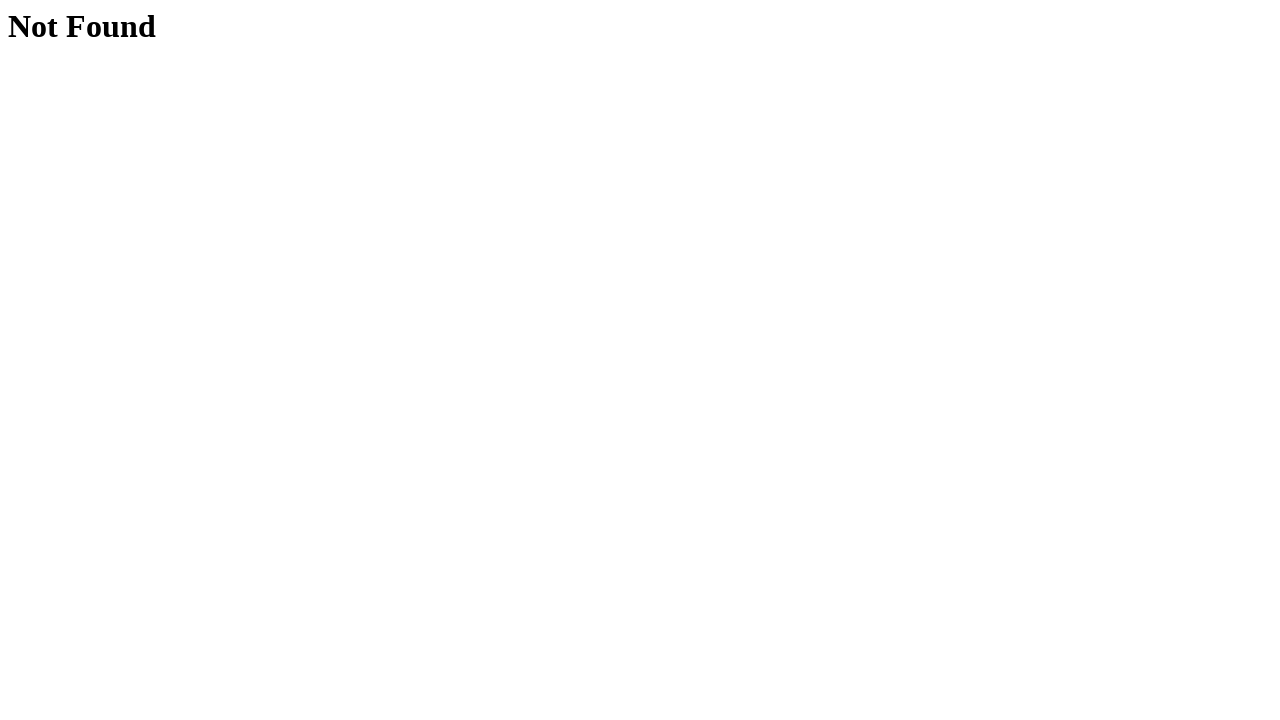

Navigation completed and page fully loaded
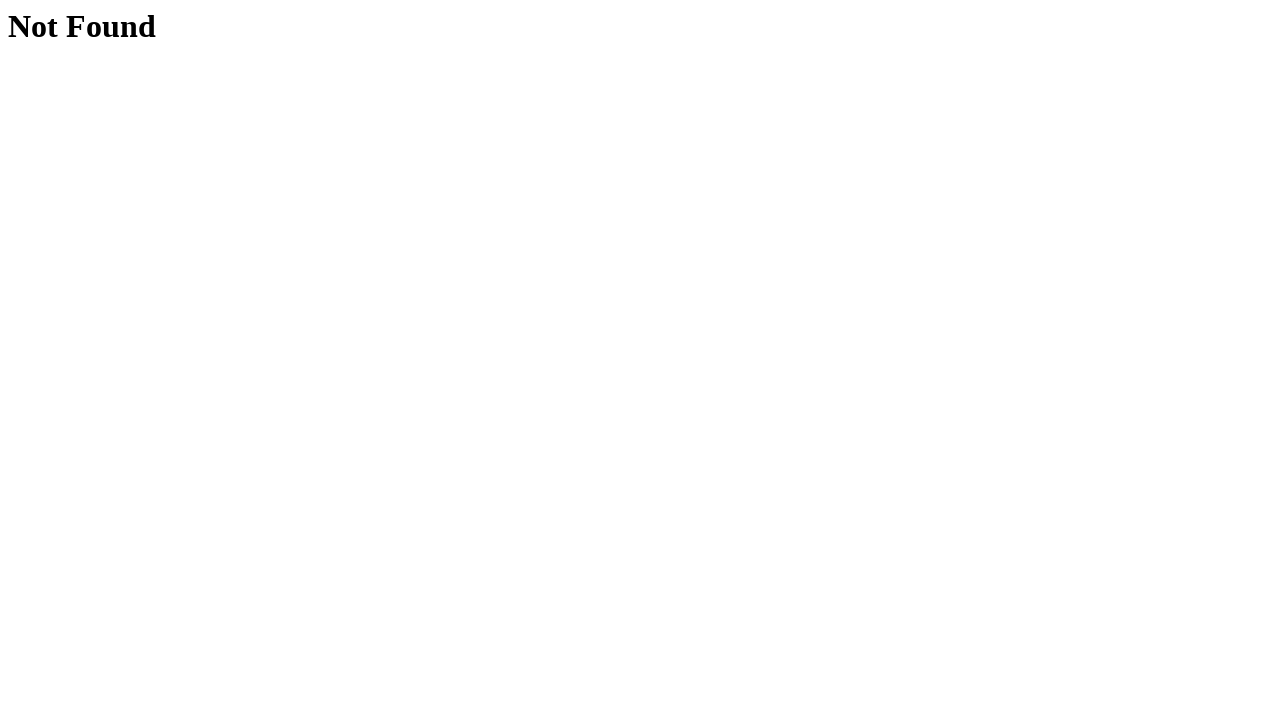

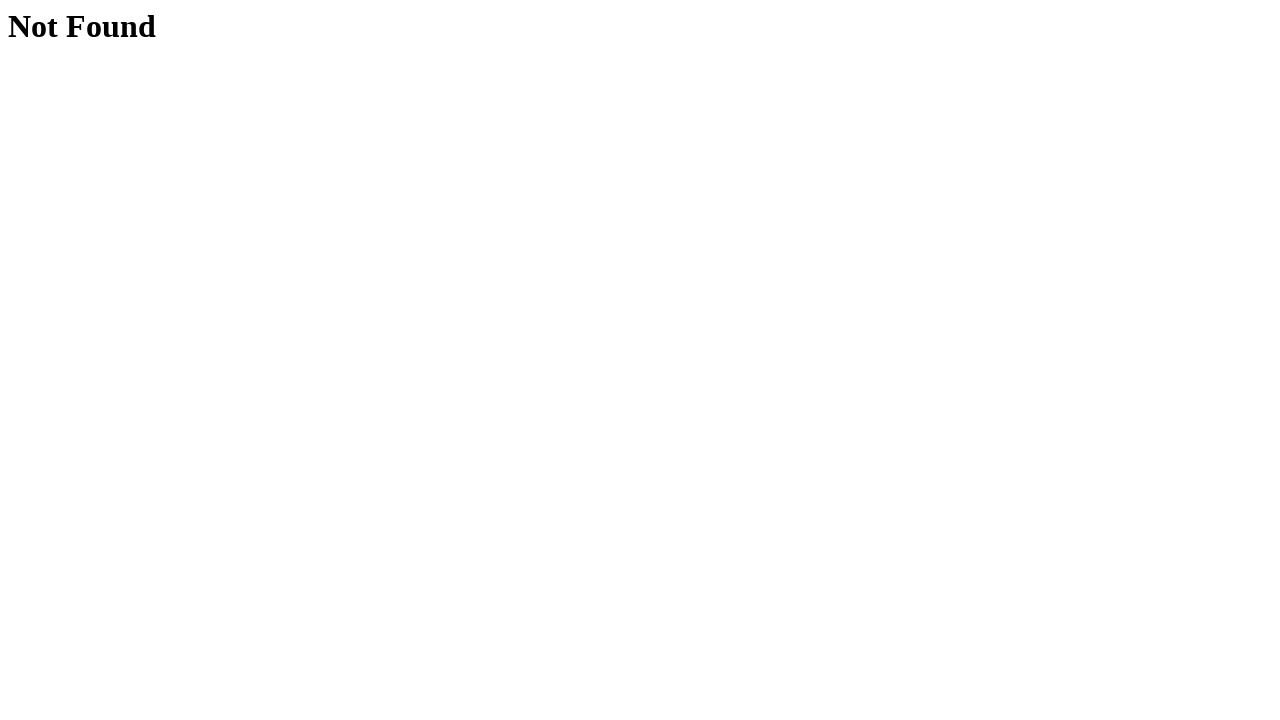